Tests clicking on a sale product and verifying the original and sale prices are displayed

Starting URL: http://practice.automationtesting.in/

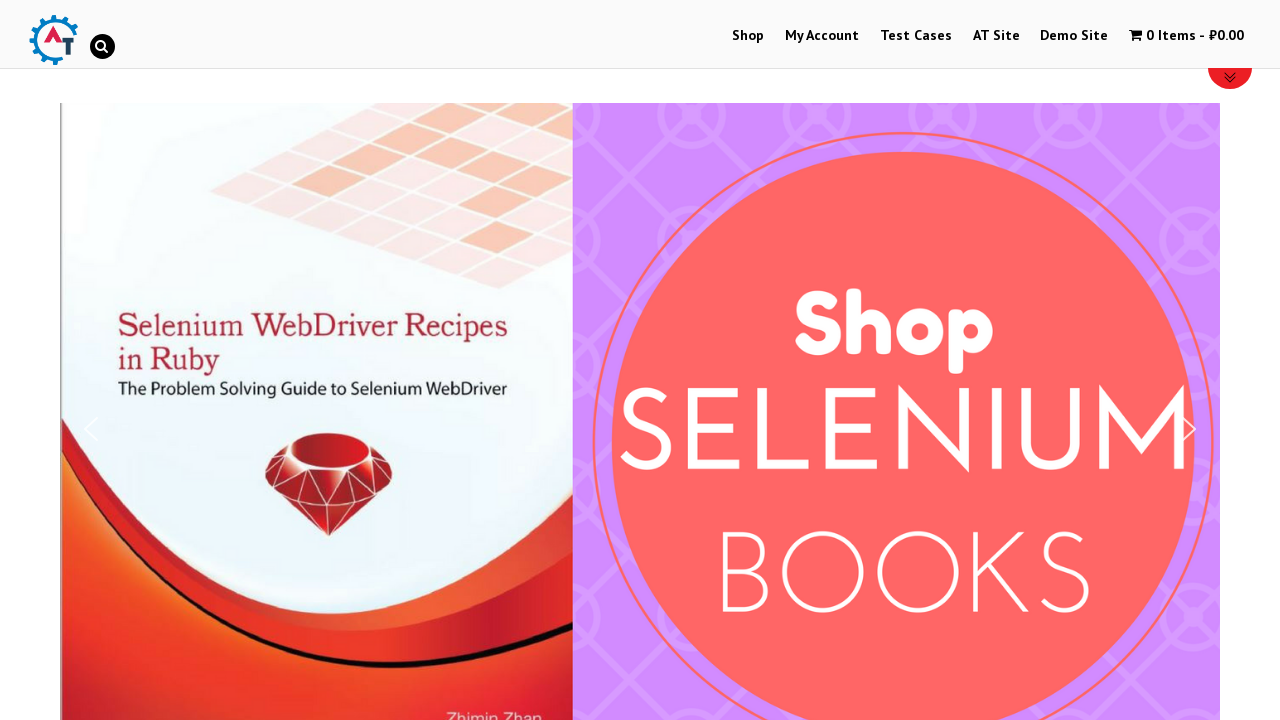

Clicked on Shop menu at (748, 36) on xpath=//li[@id='menu-item-40']/a
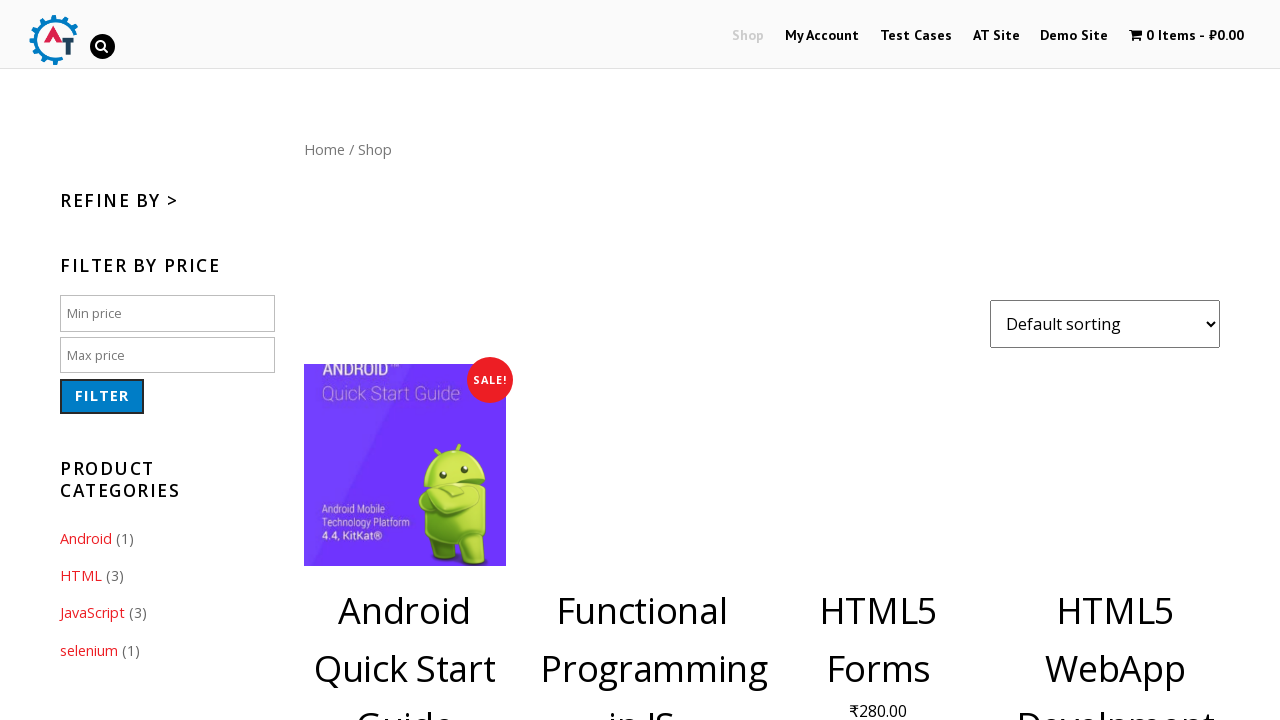

Products loaded in shop page
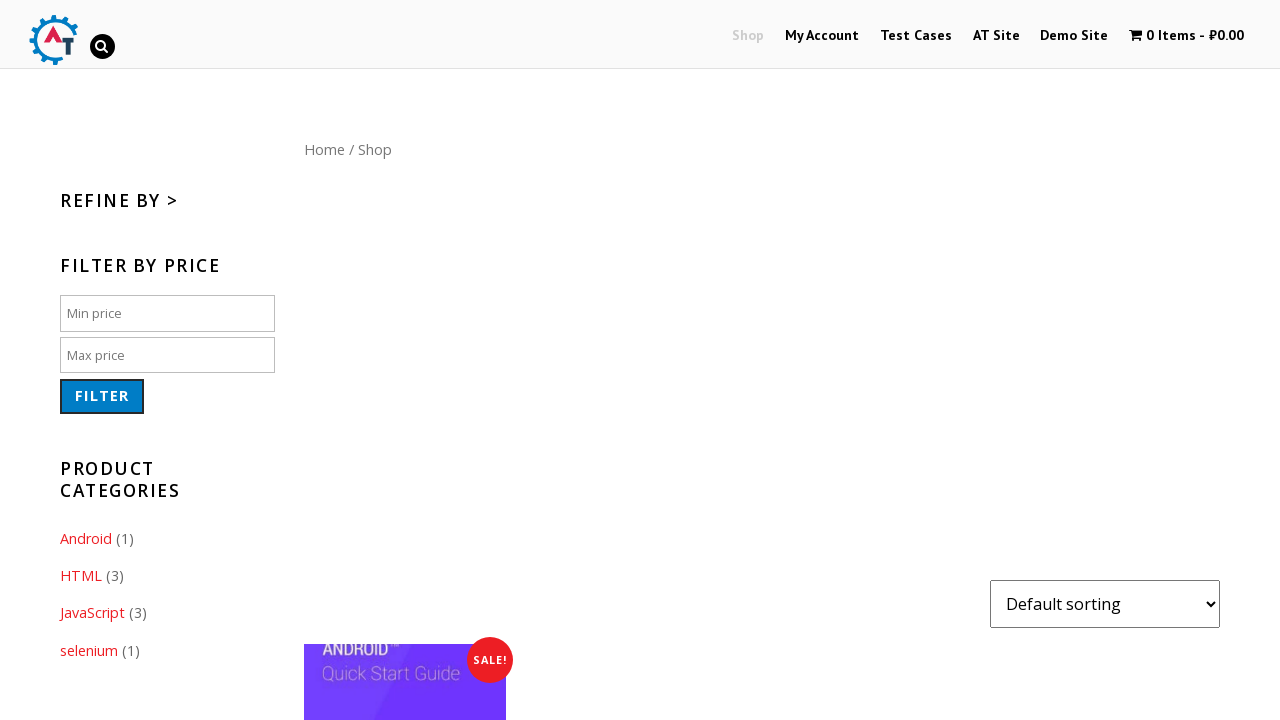

Clicked on the first sale product at (405, 619) on xpath=//*[@id='content']/ul/li[1]/a[1]/img
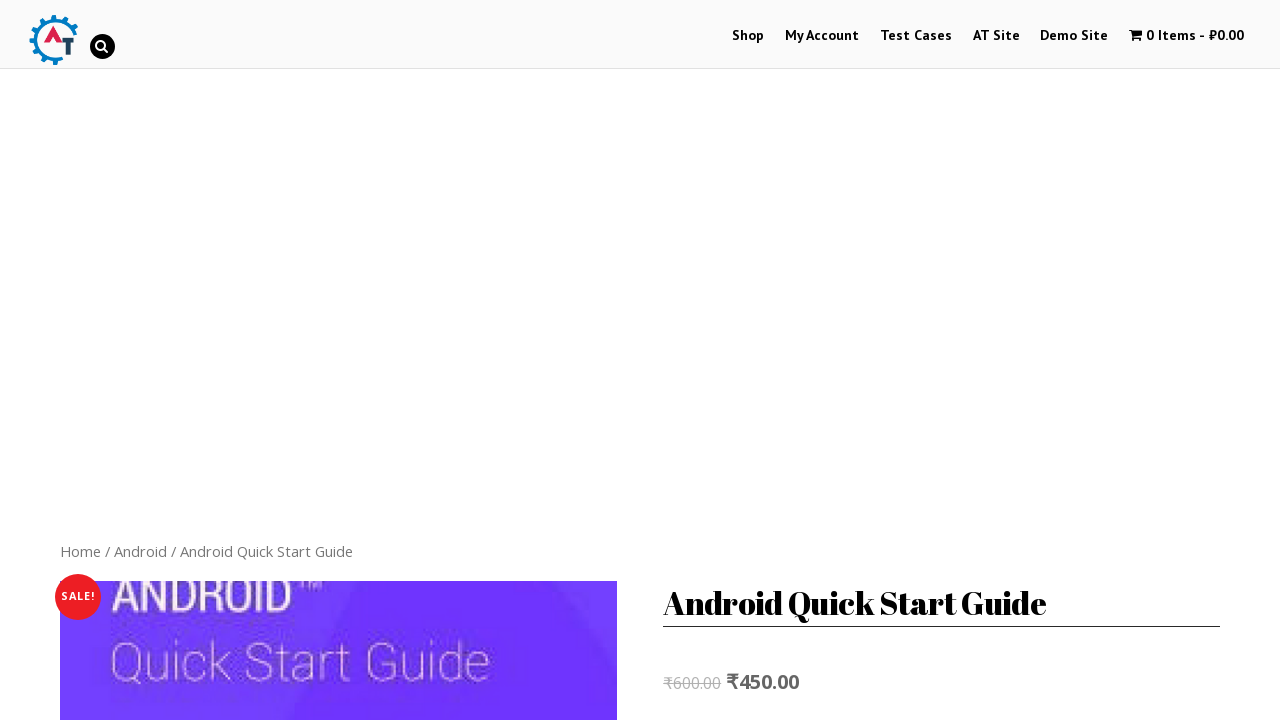

Verified original and sale prices are displayed on product page
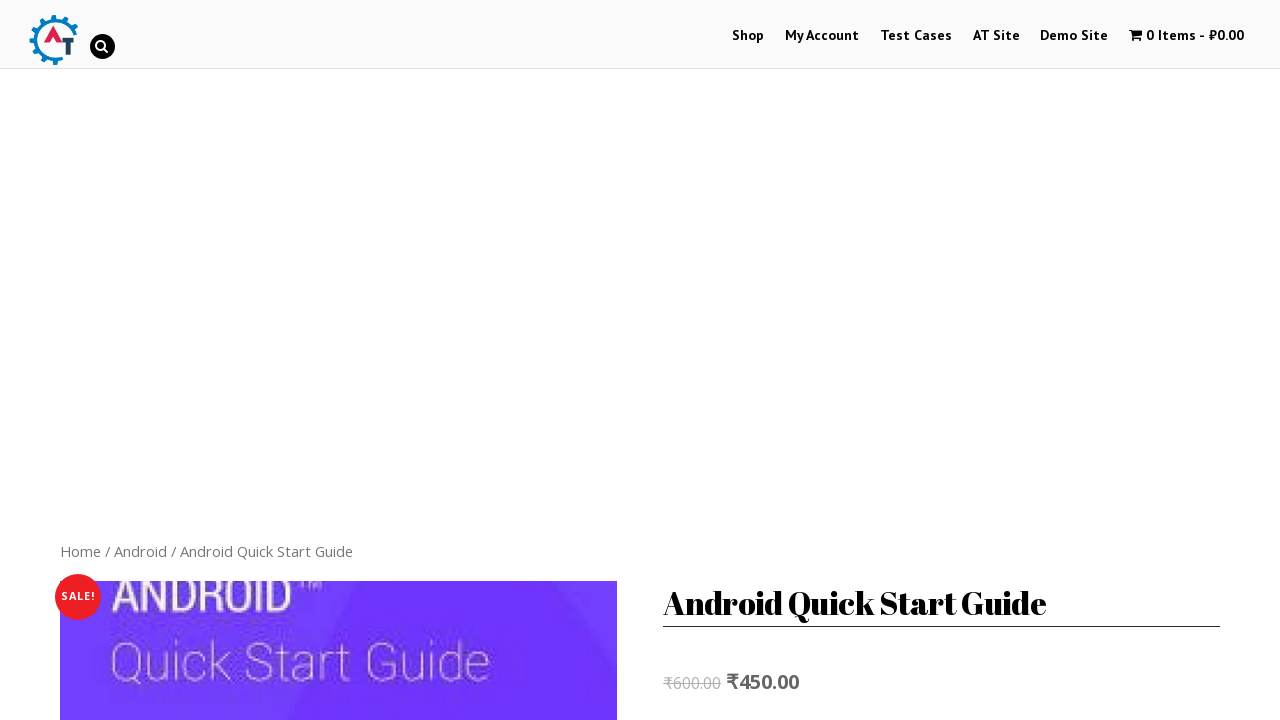

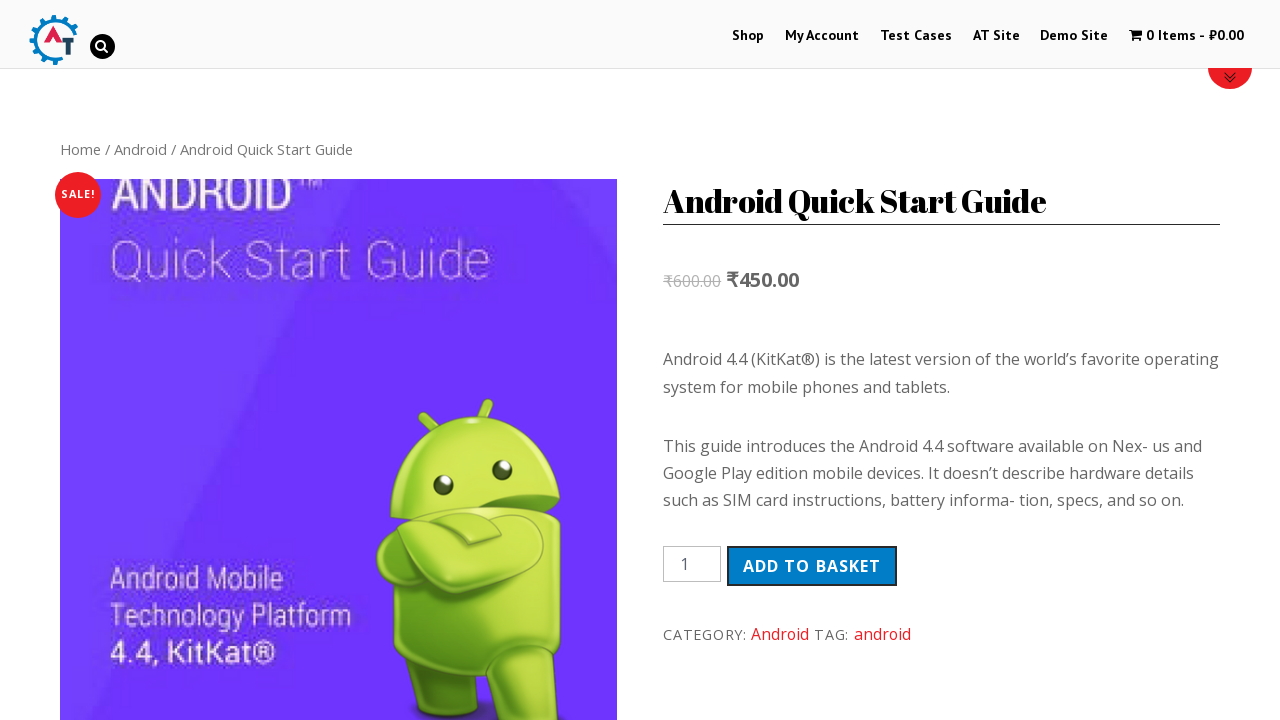